Tests un-marking items as complete by checking and then unchecking a todo item

Starting URL: https://demo.playwright.dev/todomvc

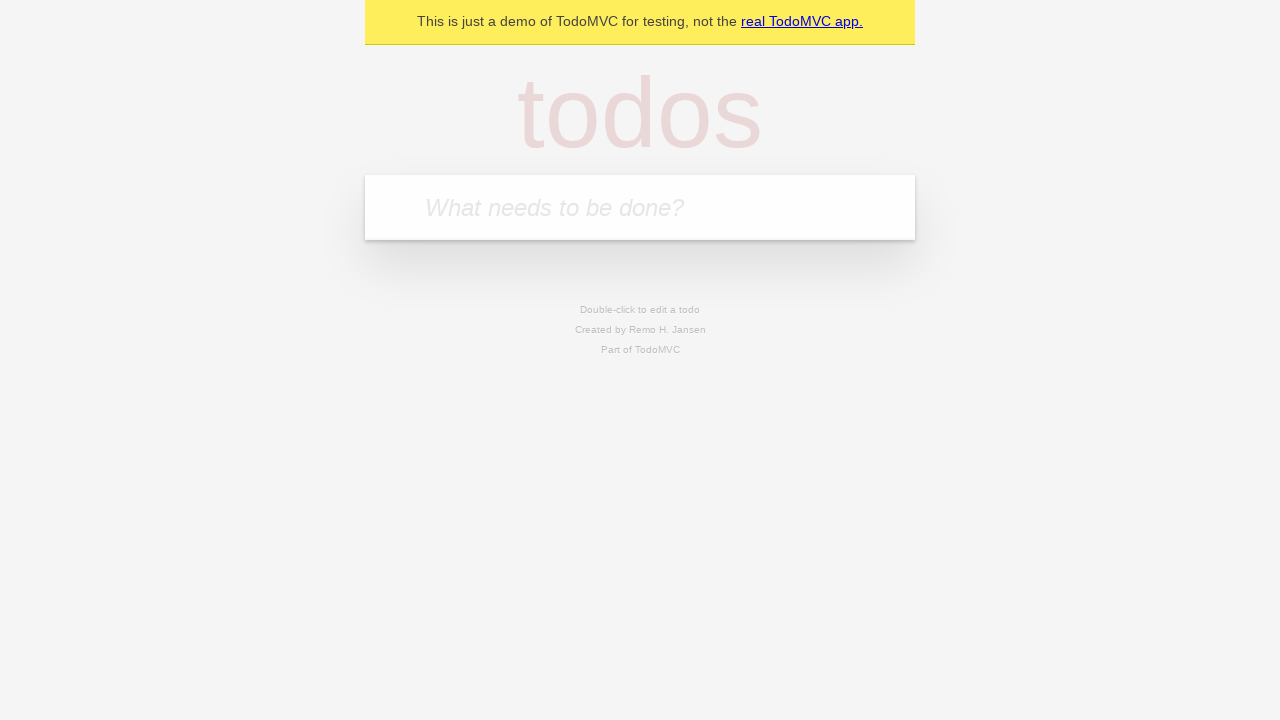

Located the 'What needs to be done?' input field
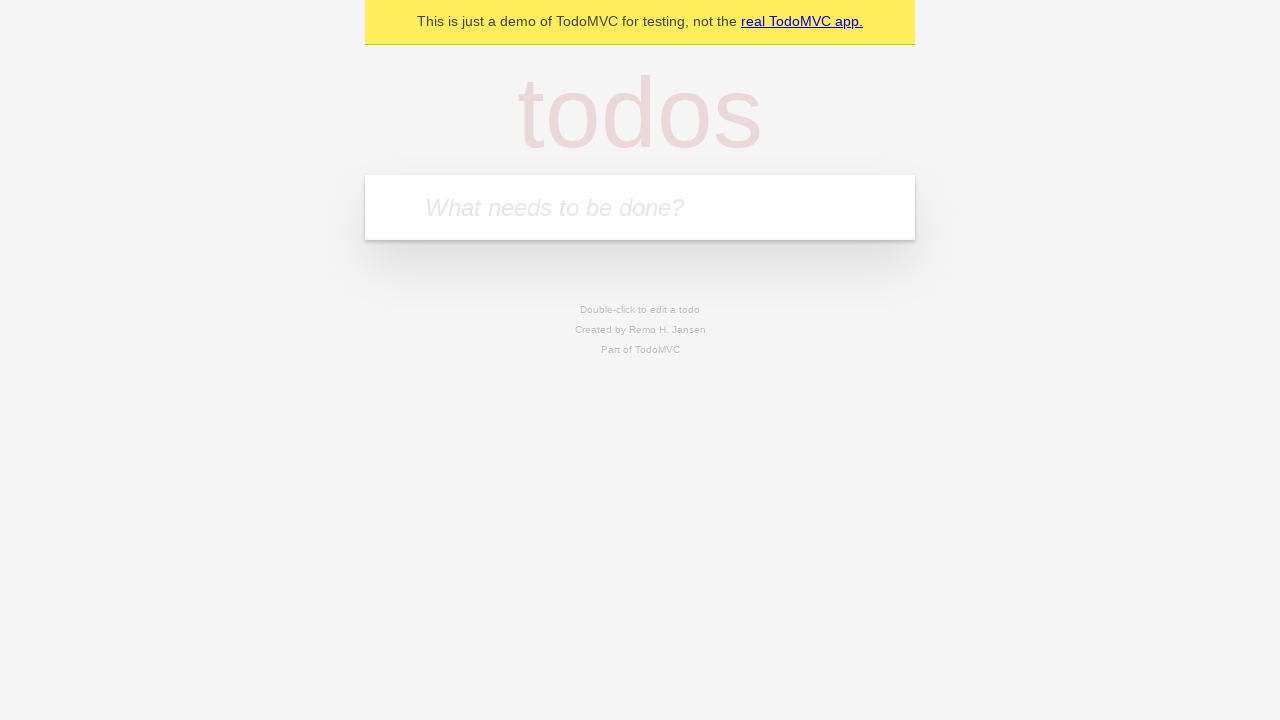

Filled first todo input with 'buy some cheese' on internal:attr=[placeholder="What needs to be done?"i]
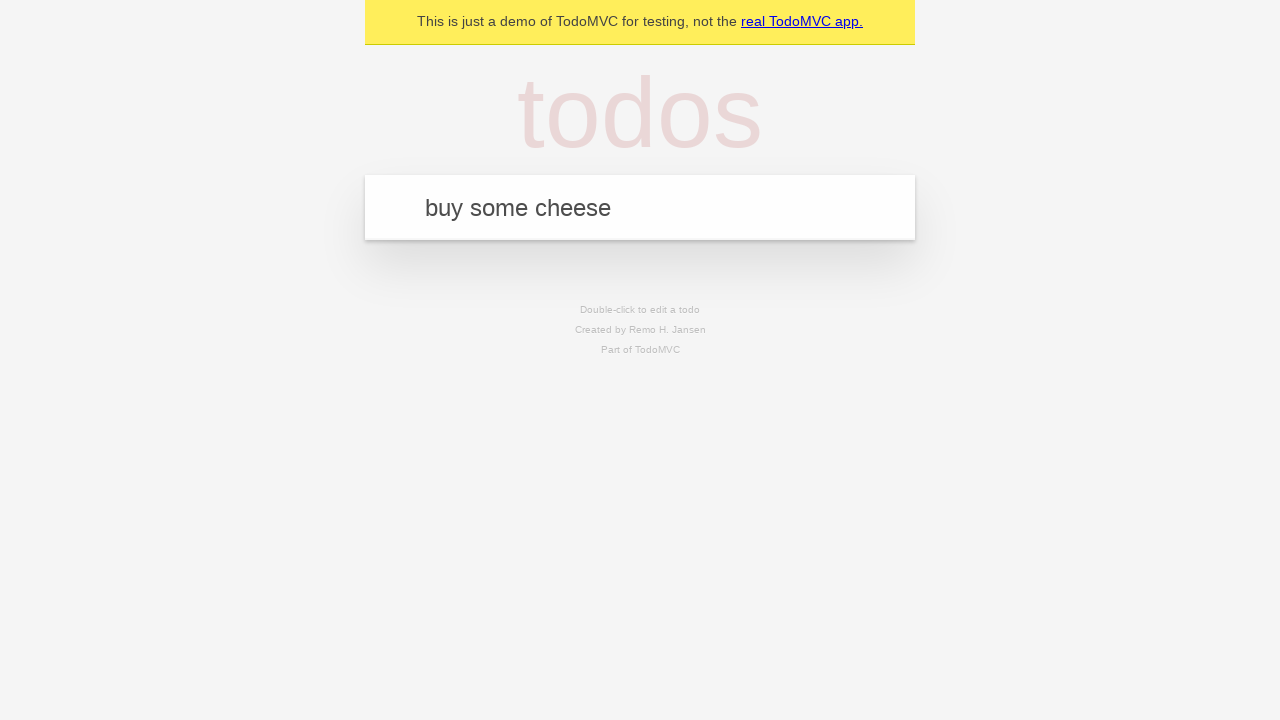

Pressed Enter to create first todo item on internal:attr=[placeholder="What needs to be done?"i]
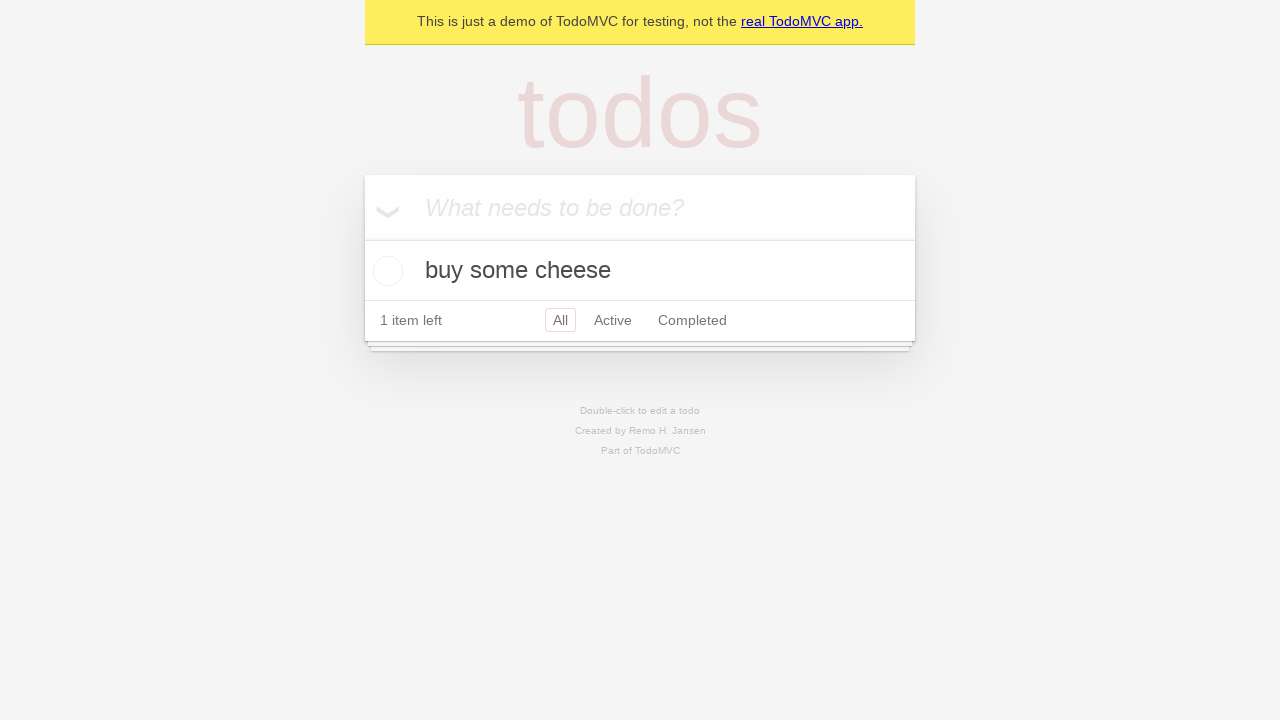

Filled second todo input with 'feed the cat' on internal:attr=[placeholder="What needs to be done?"i]
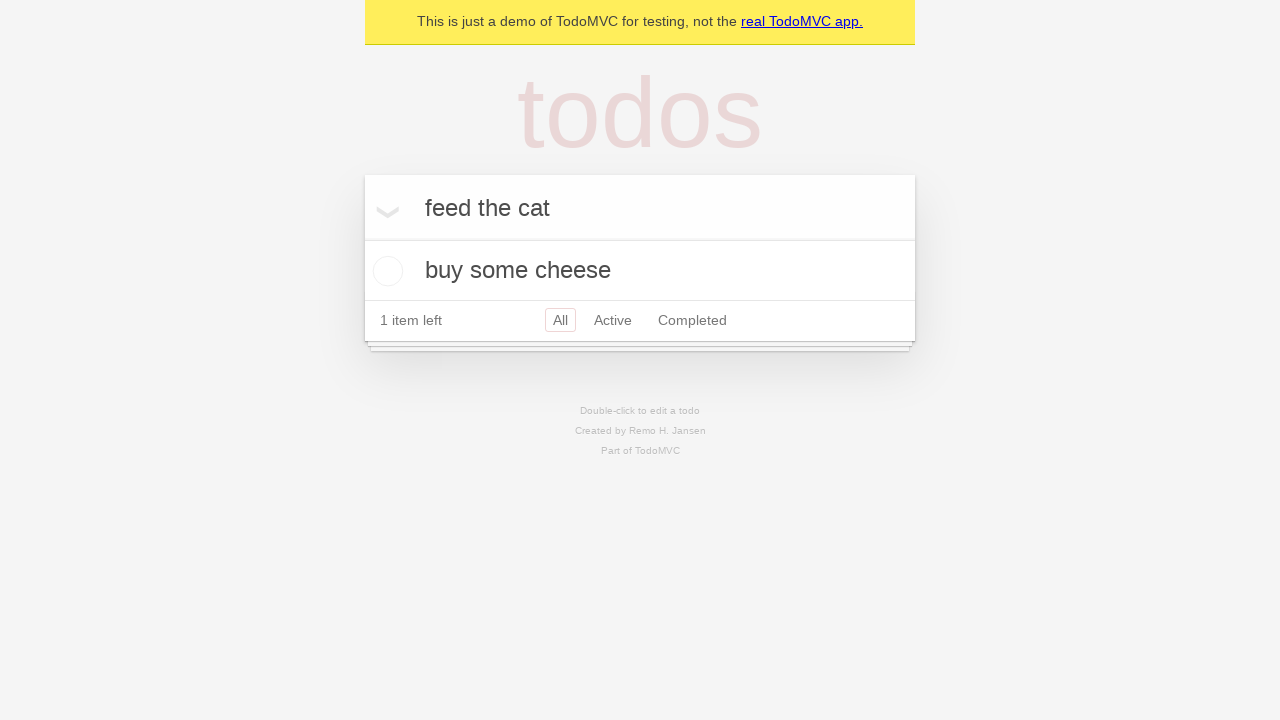

Pressed Enter to create second todo item on internal:attr=[placeholder="What needs to be done?"i]
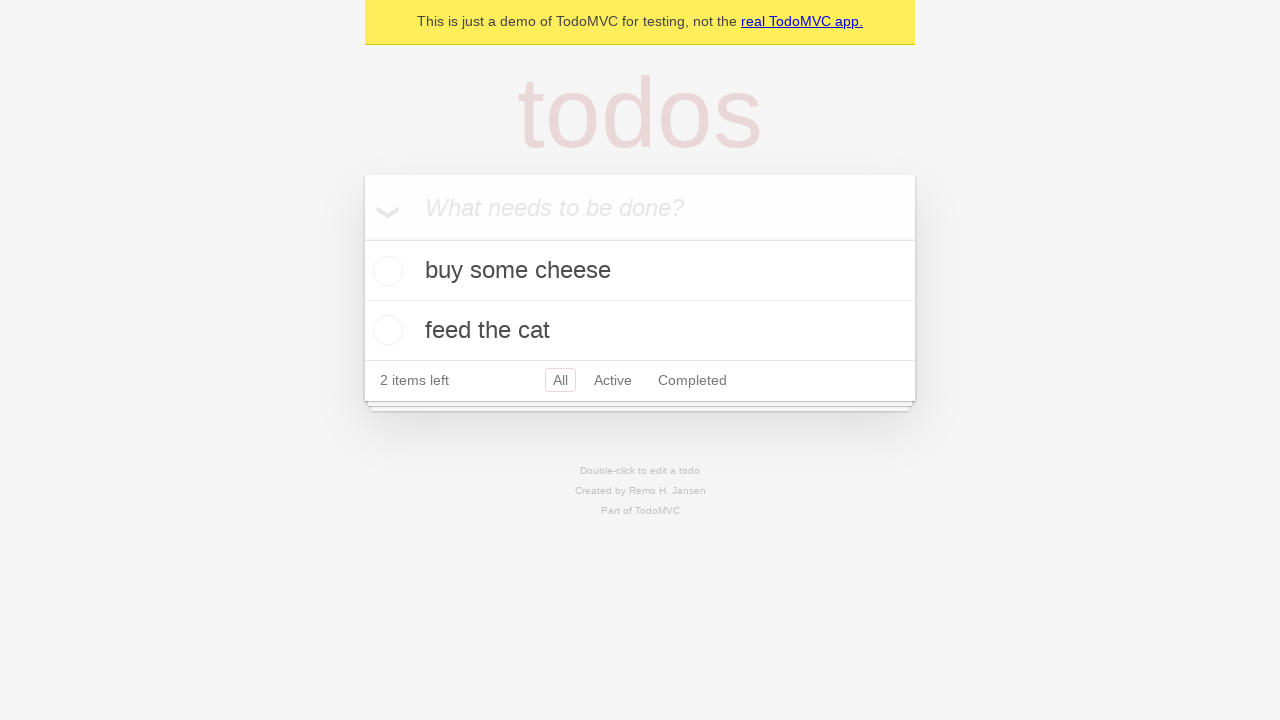

Waited for 2 todo items to appear in the DOM
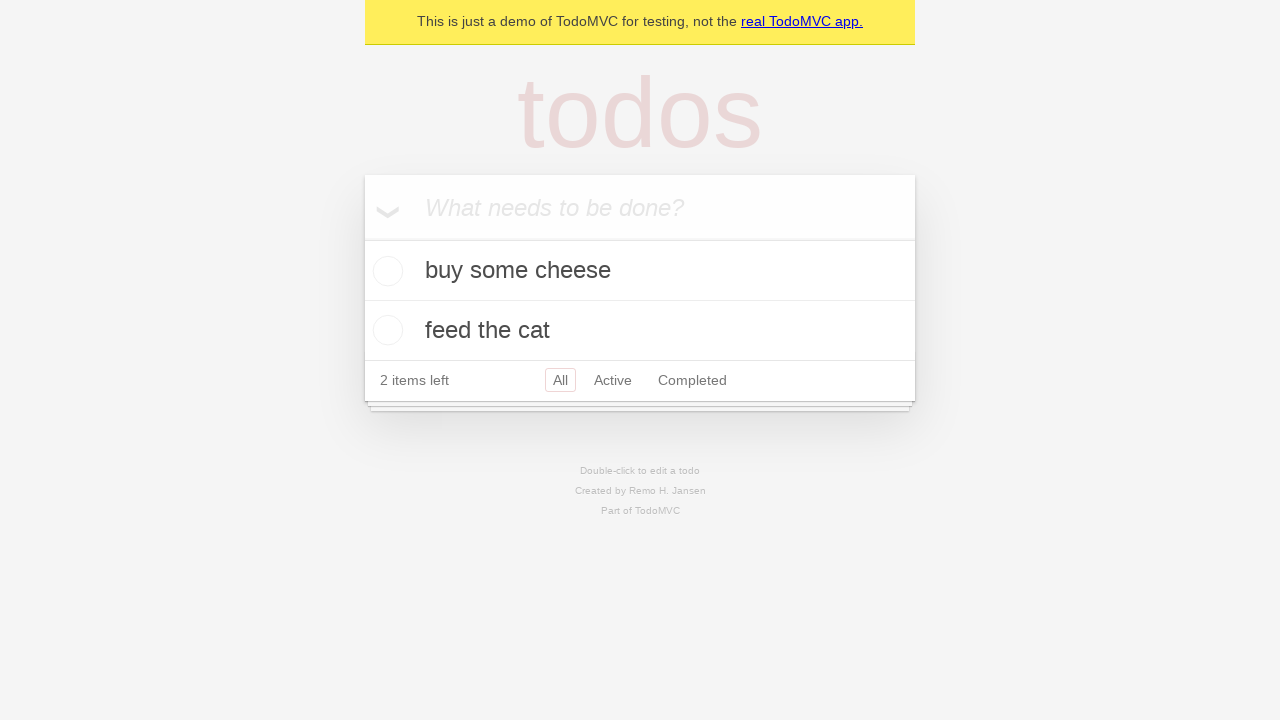

Located the first todo item
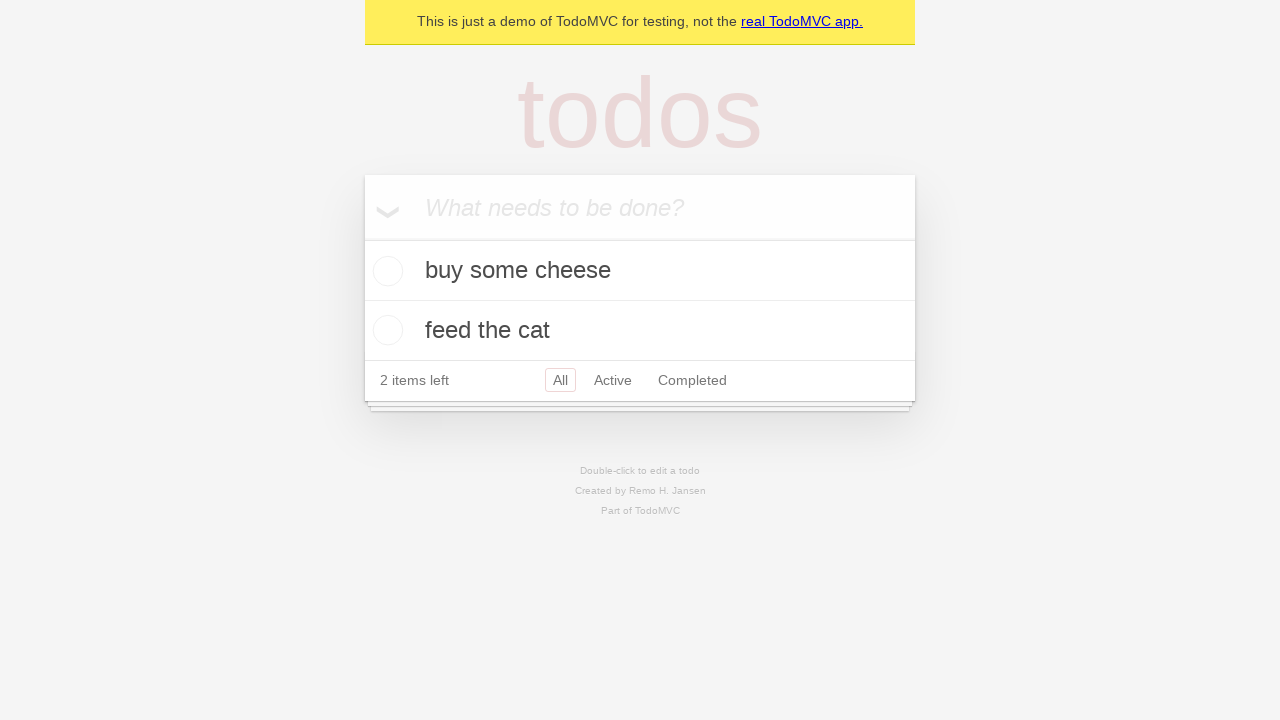

Located the checkbox for the first todo item
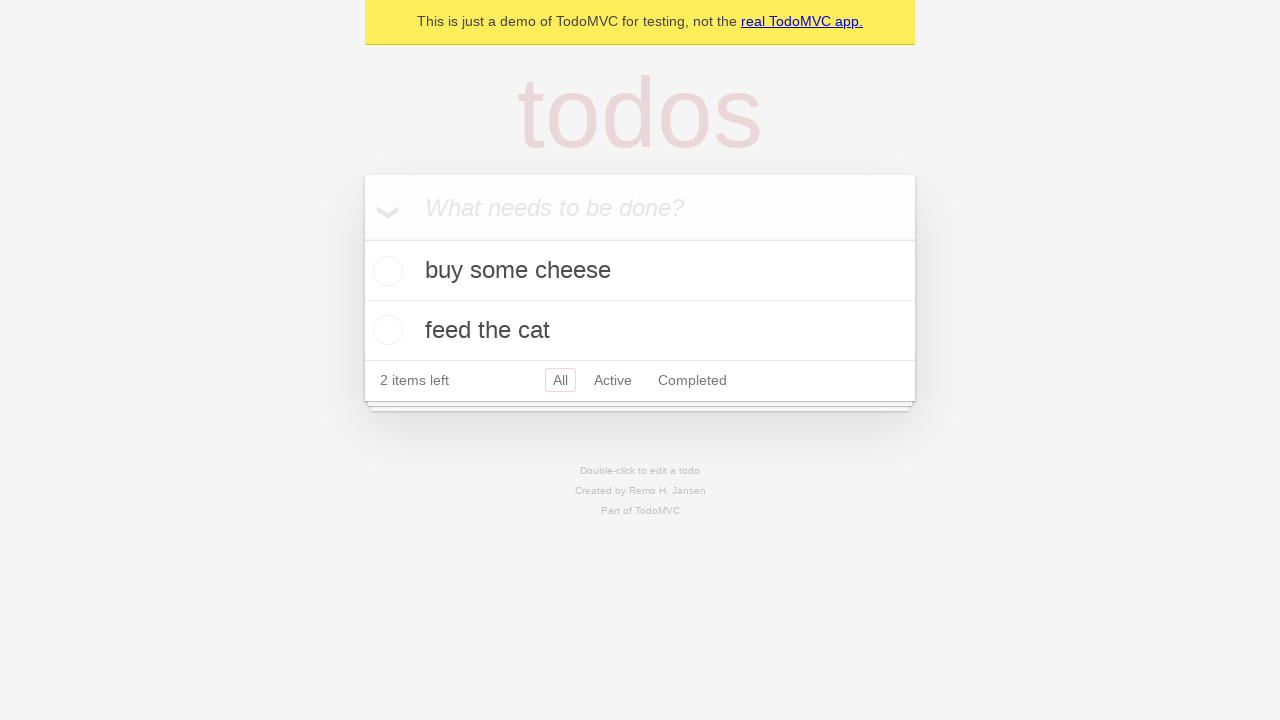

Checked the first todo item as complete at (385, 271) on internal:testid=[data-testid="todo-item"s] >> nth=0 >> internal:role=checkbox
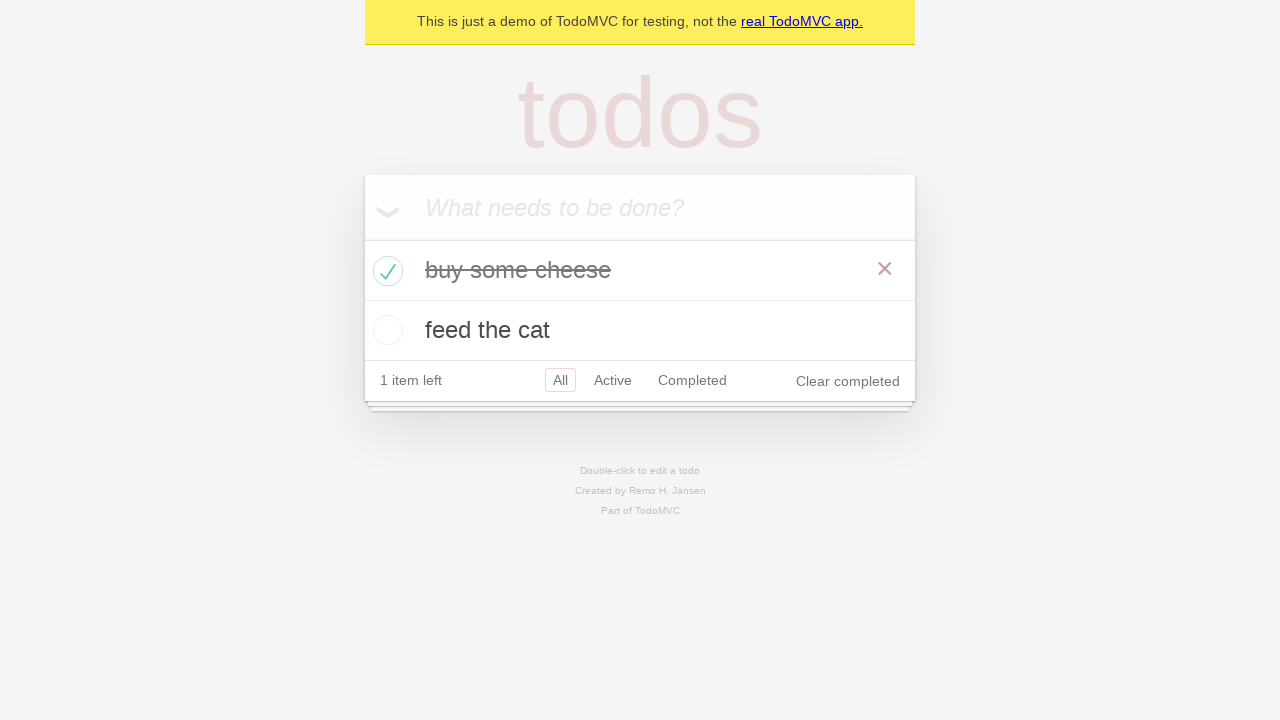

Unchecked the first todo item to mark it as incomplete at (385, 271) on internal:testid=[data-testid="todo-item"s] >> nth=0 >> internal:role=checkbox
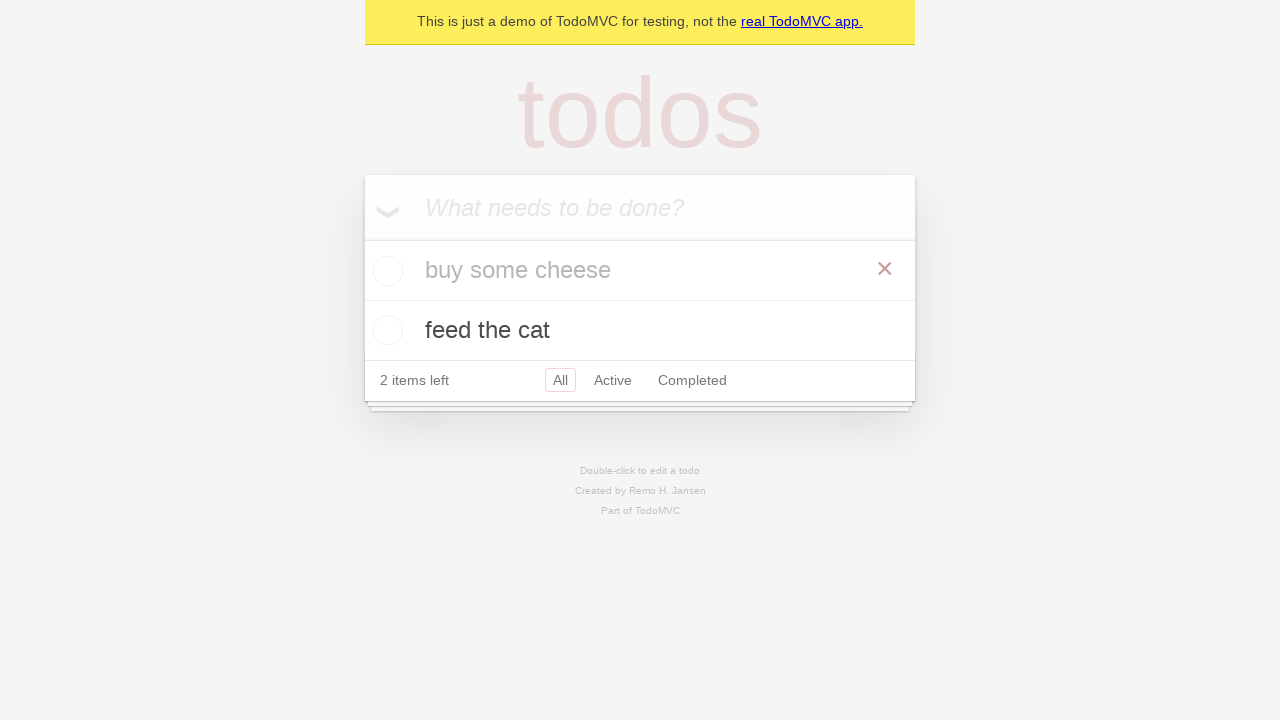

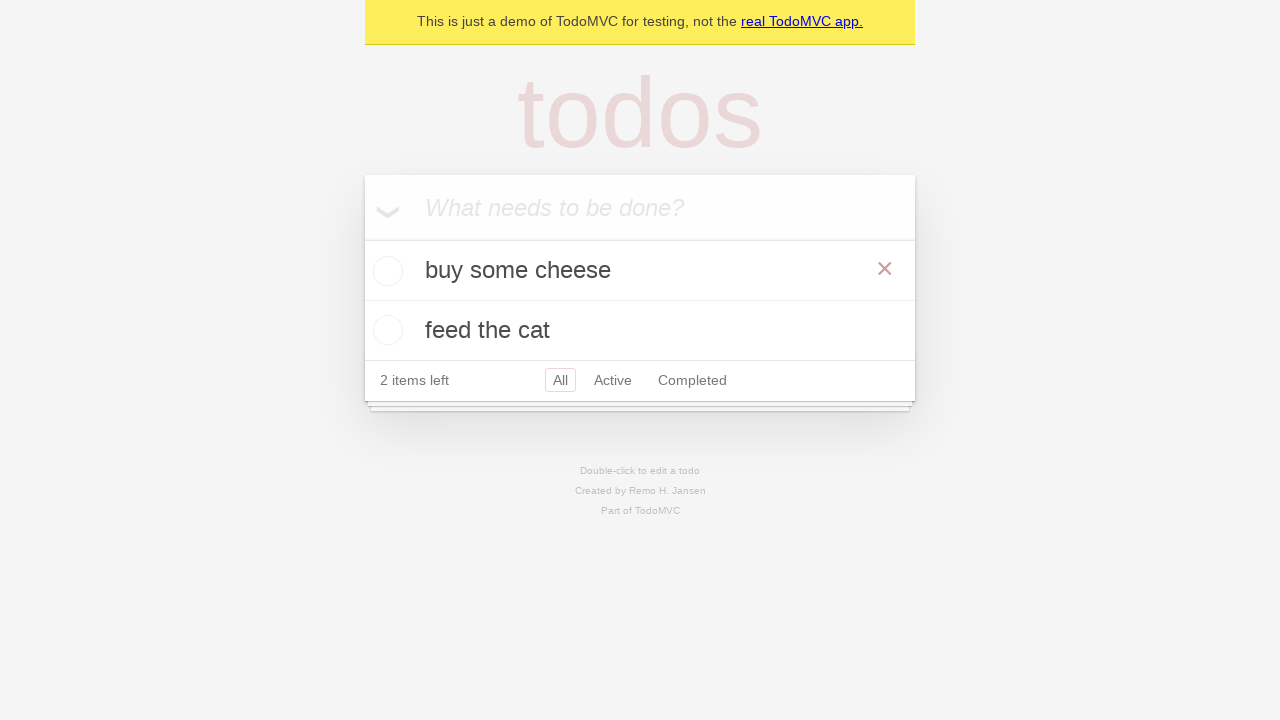